Navigates to an e-commerce practice site, browses to the shop section, selects a JavaScript book, adds it to the basket, and views the basket contents

Starting URL: https://practice.automationtesting.in/

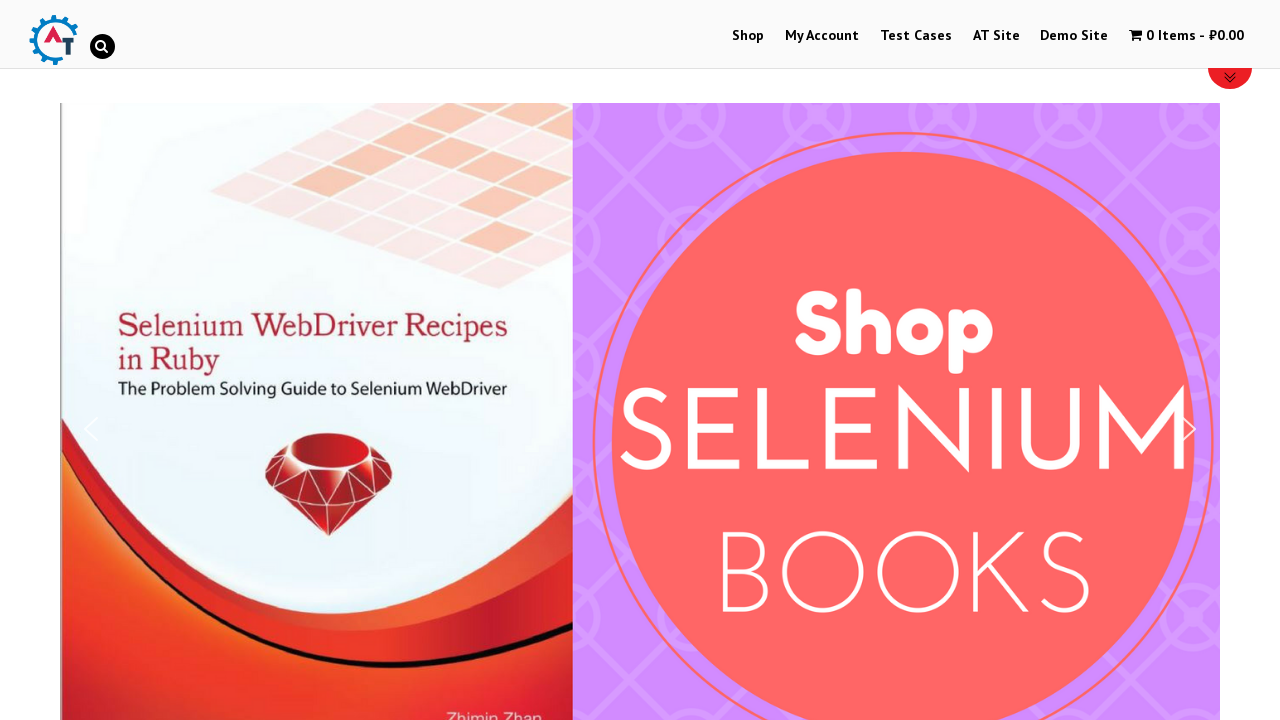

Clicked on Shop menu at (748, 36) on xpath=//*[text()='Shop']
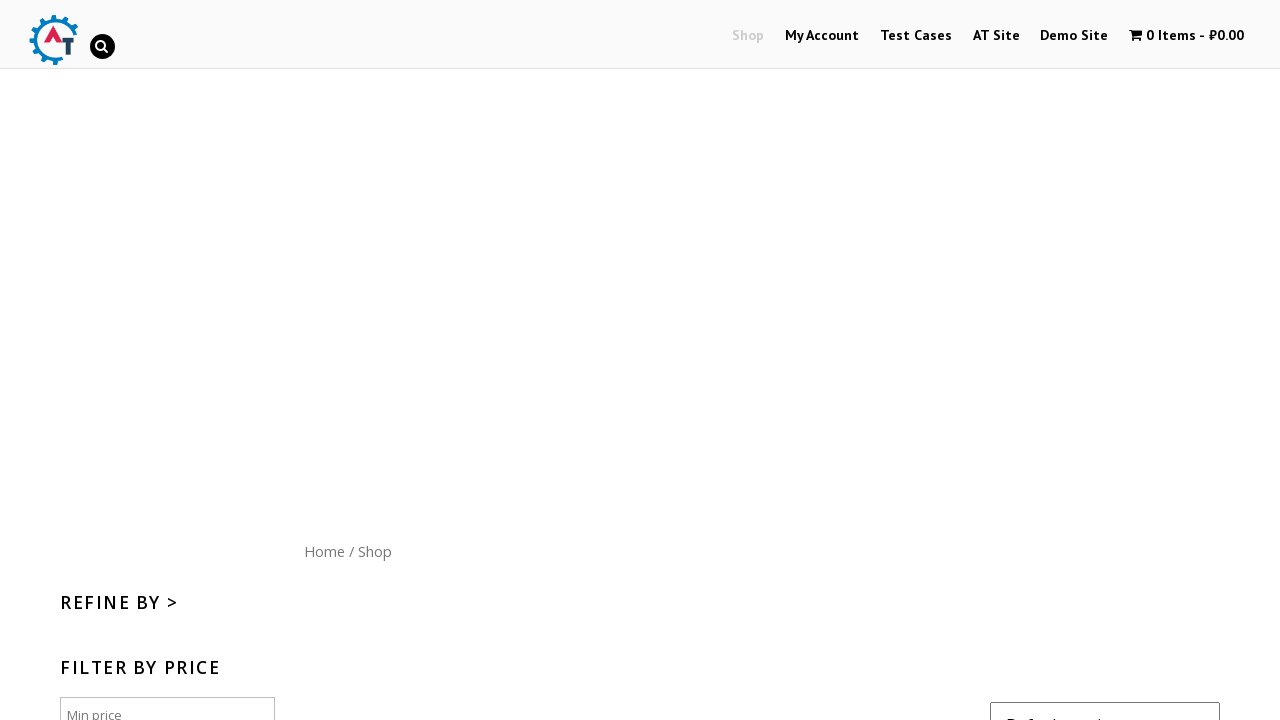

No advertisement popup found, continuing on #aswift_13 >> internal:control=enter-frame >> #ad_iframe >> internal:control=ent
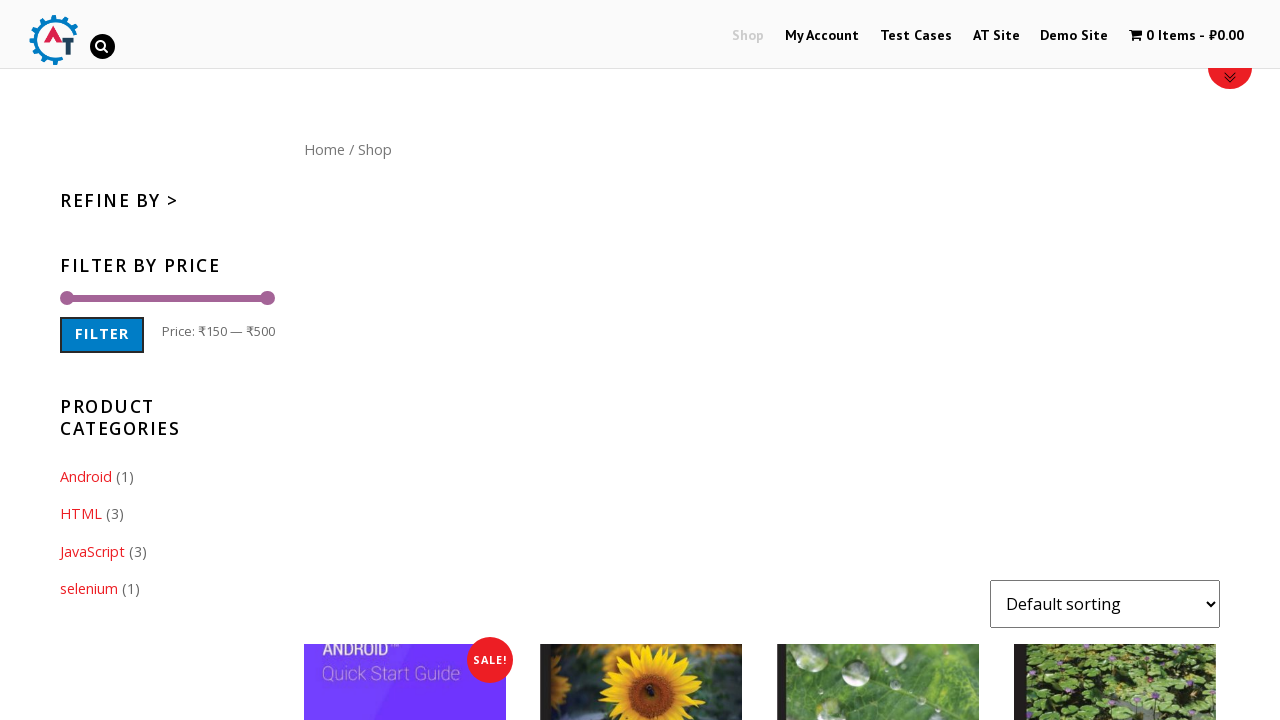

Selected JavaScript category at (92, 551) on xpath=//a[text()='JavaScript']
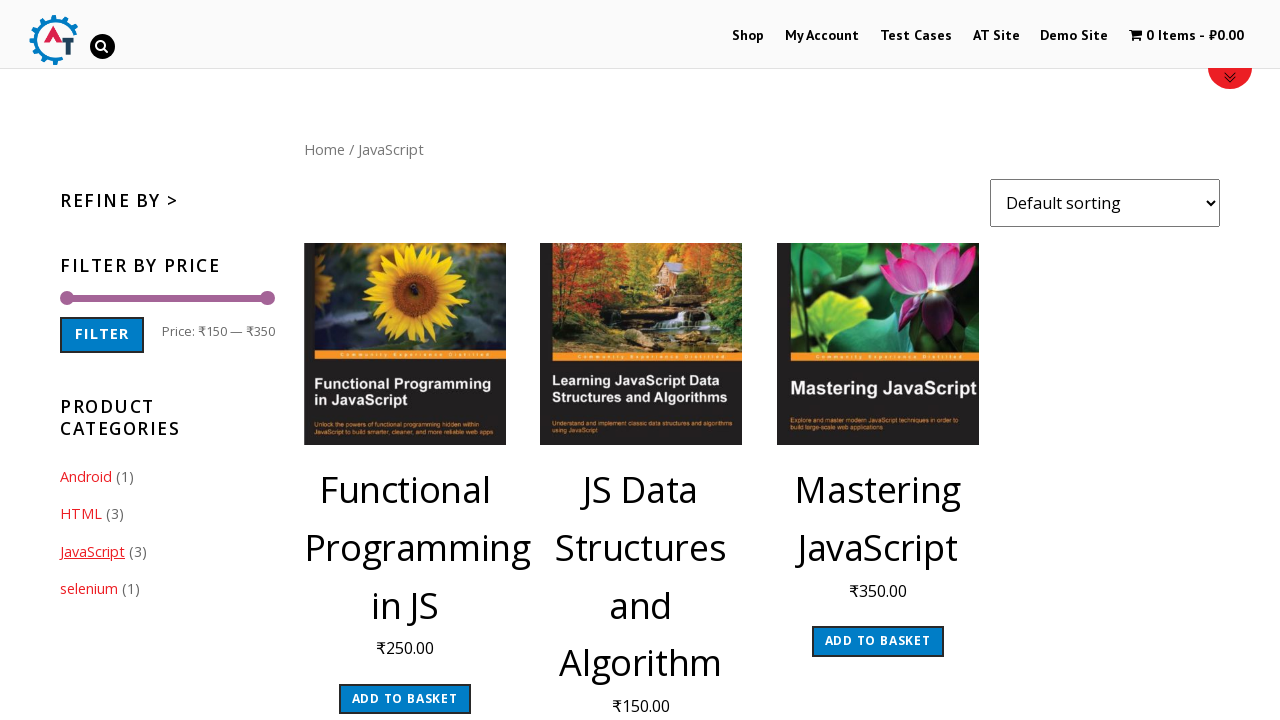

Clicked Add to basket button at (405, 699) on xpath=//a[text()='Add to basket']
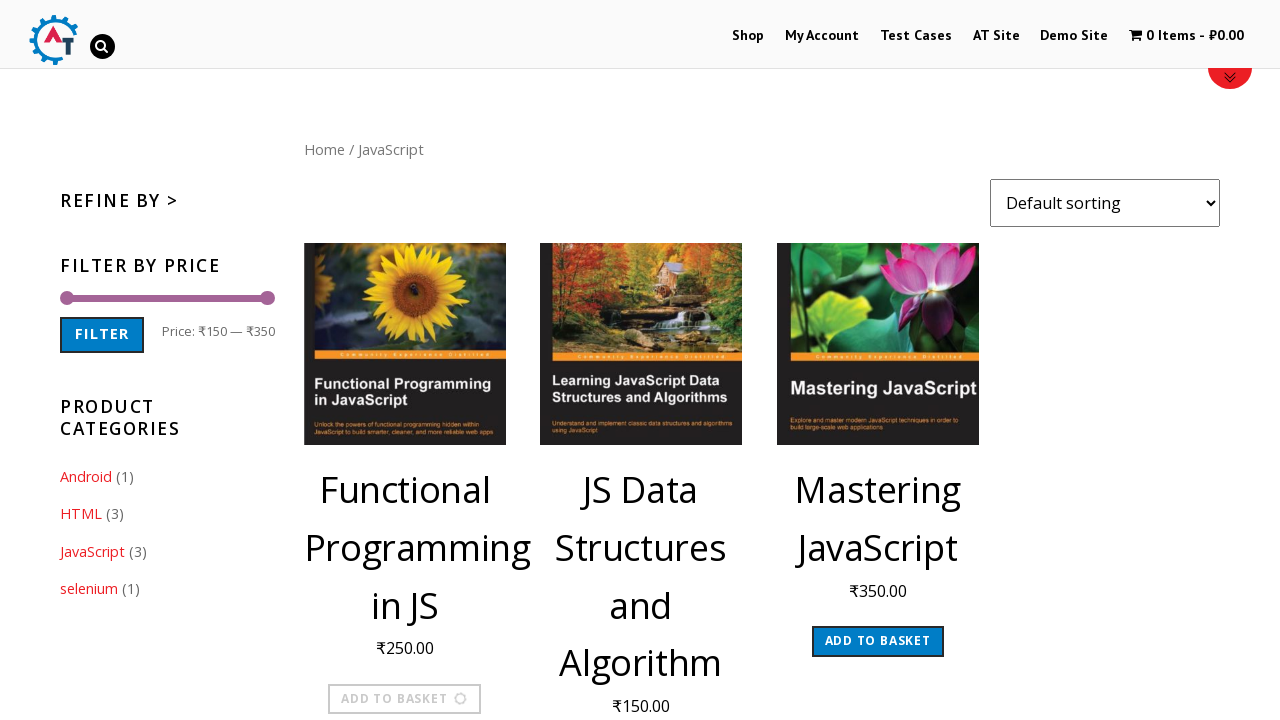

Clicked View Basket link at (405, 702) on xpath=//a[text()='View Basket']
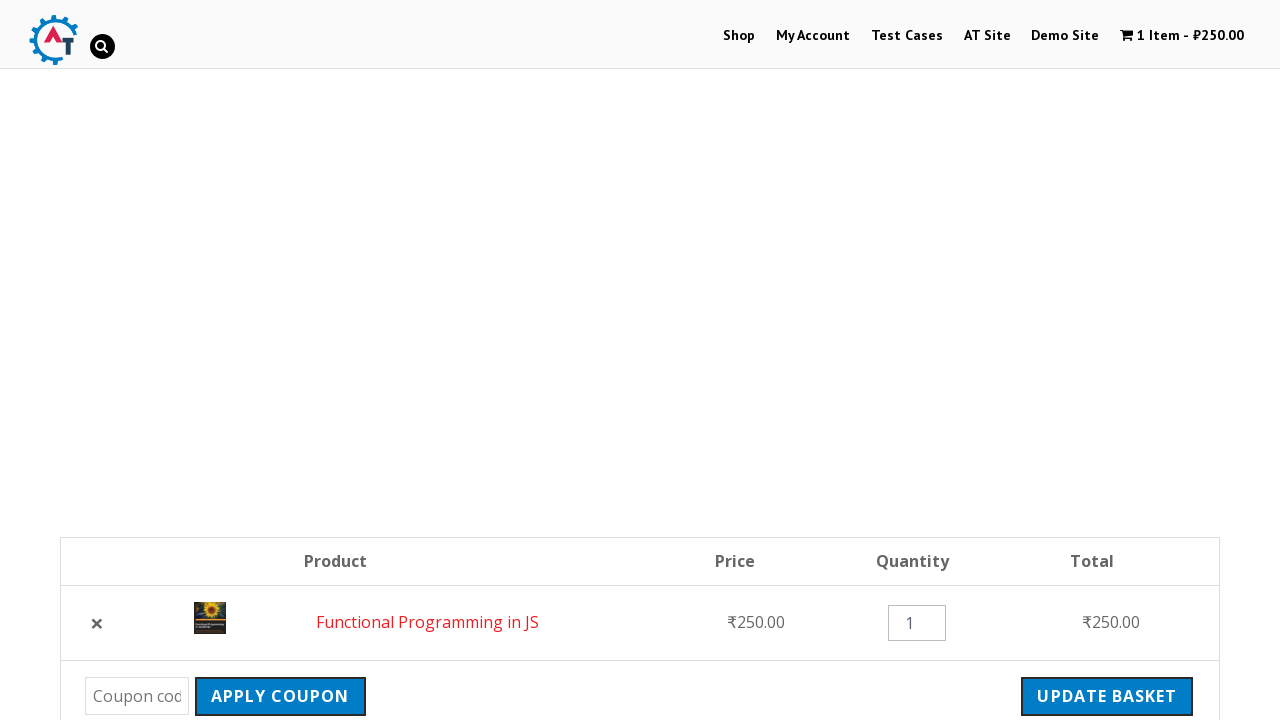

Basket page fully loaded
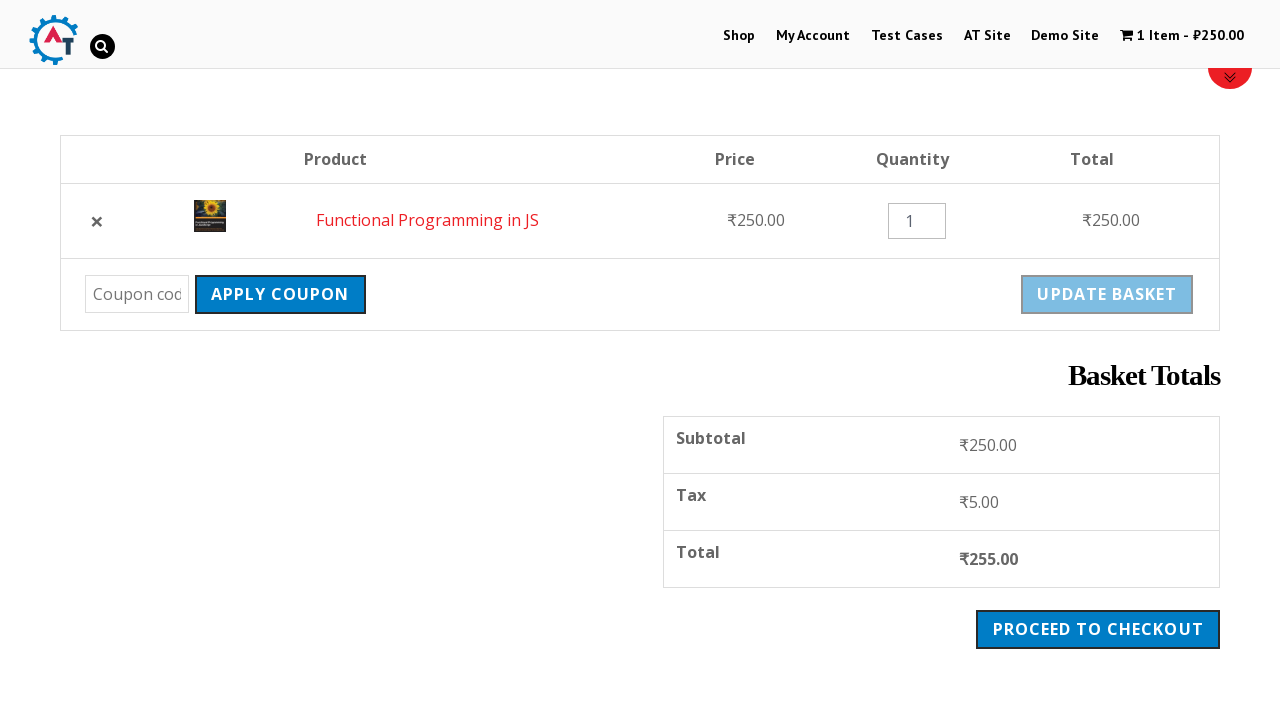

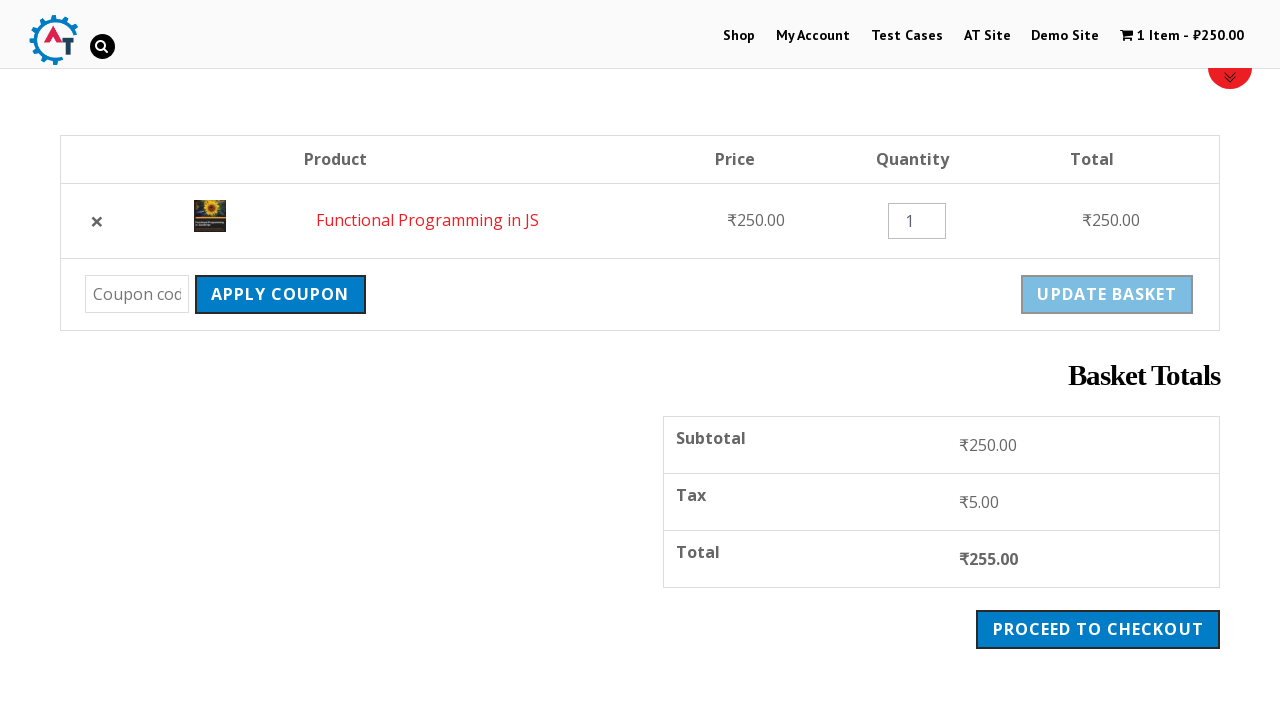